Tests right-click context menu functionality by right-clicking on an element, selecting the copy option from the context menu, and handling the resulting alert

Starting URL: http://swisnl.github.io/jQuery-contextMenu/demo.html

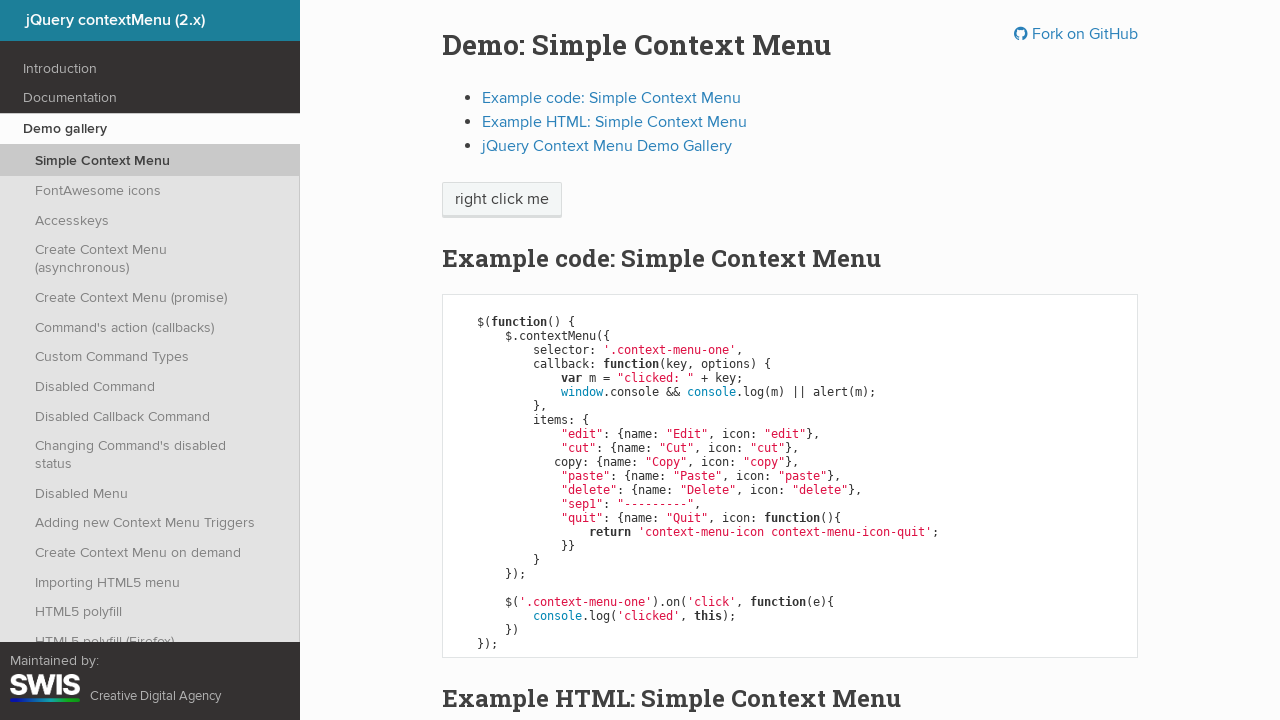

Located the 'right click me' element
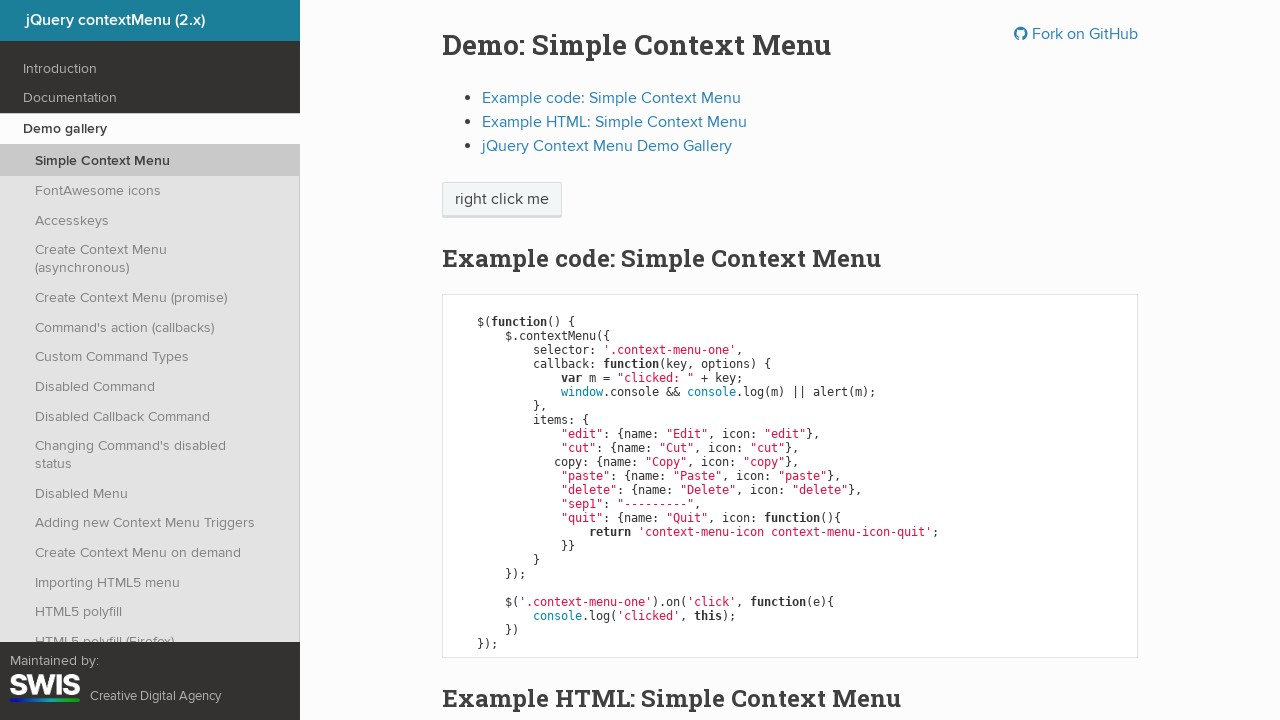

Right-clicked on the element to open context menu at (502, 200) on xpath=//span[contains(text(),'right click me')]
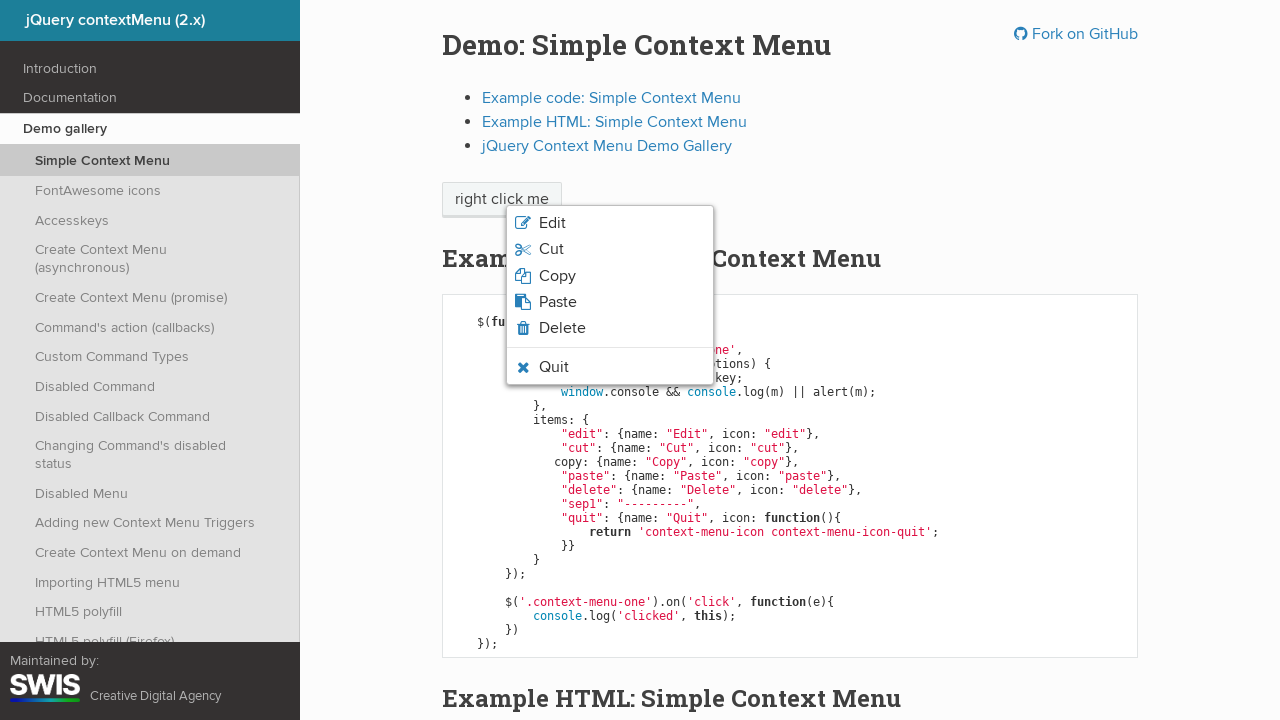

Clicked the copy option from the context menu at (557, 276) on xpath=//body[1]/ul[1]/li[3]/span[1]
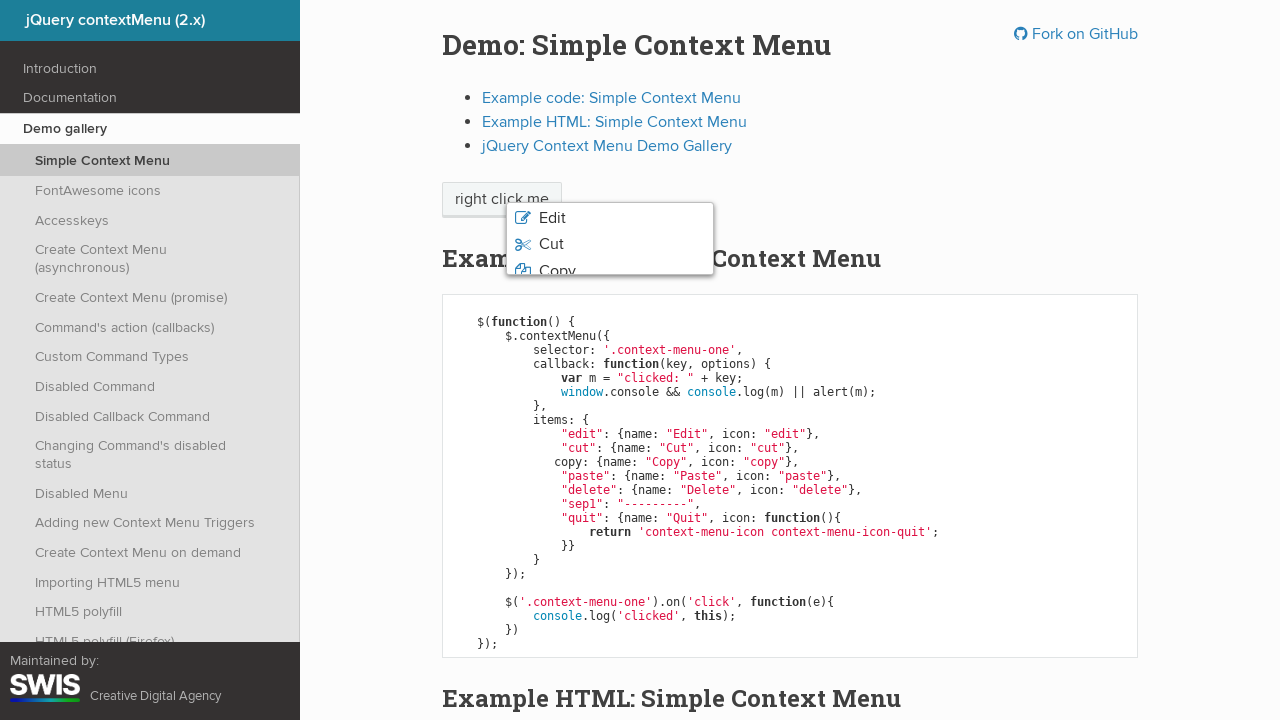

Set up dialog handler to accept alerts
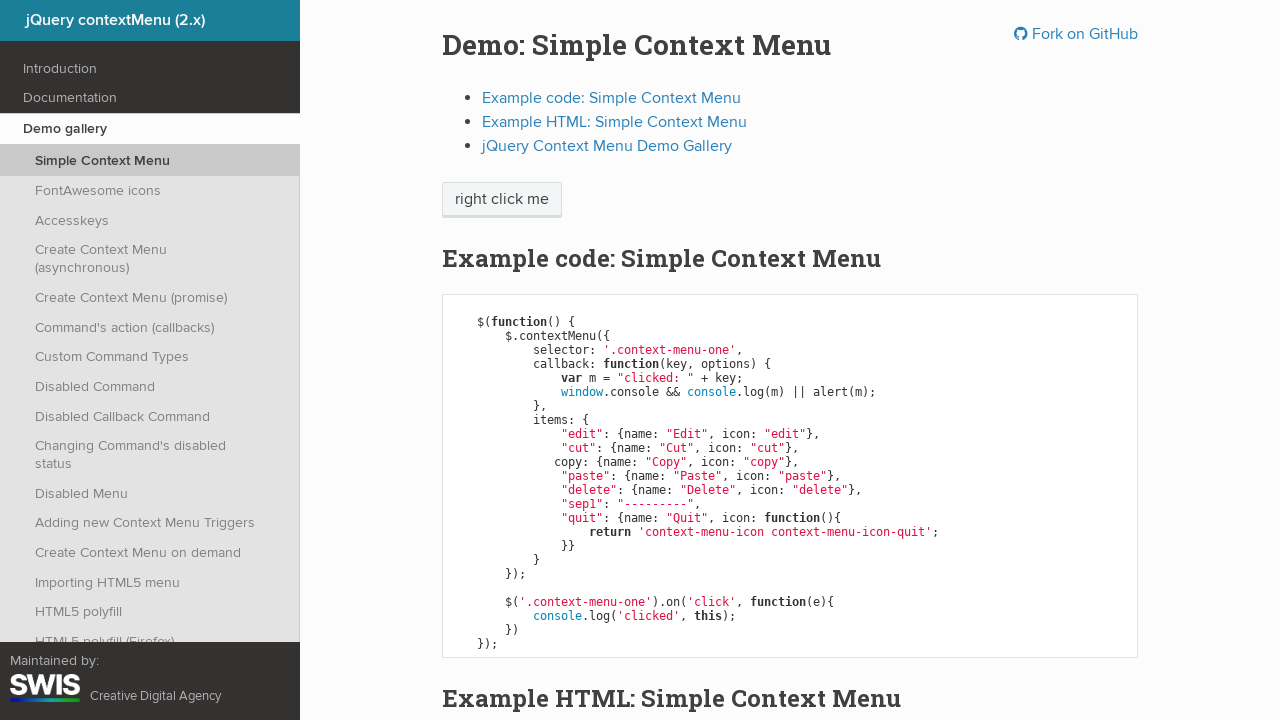

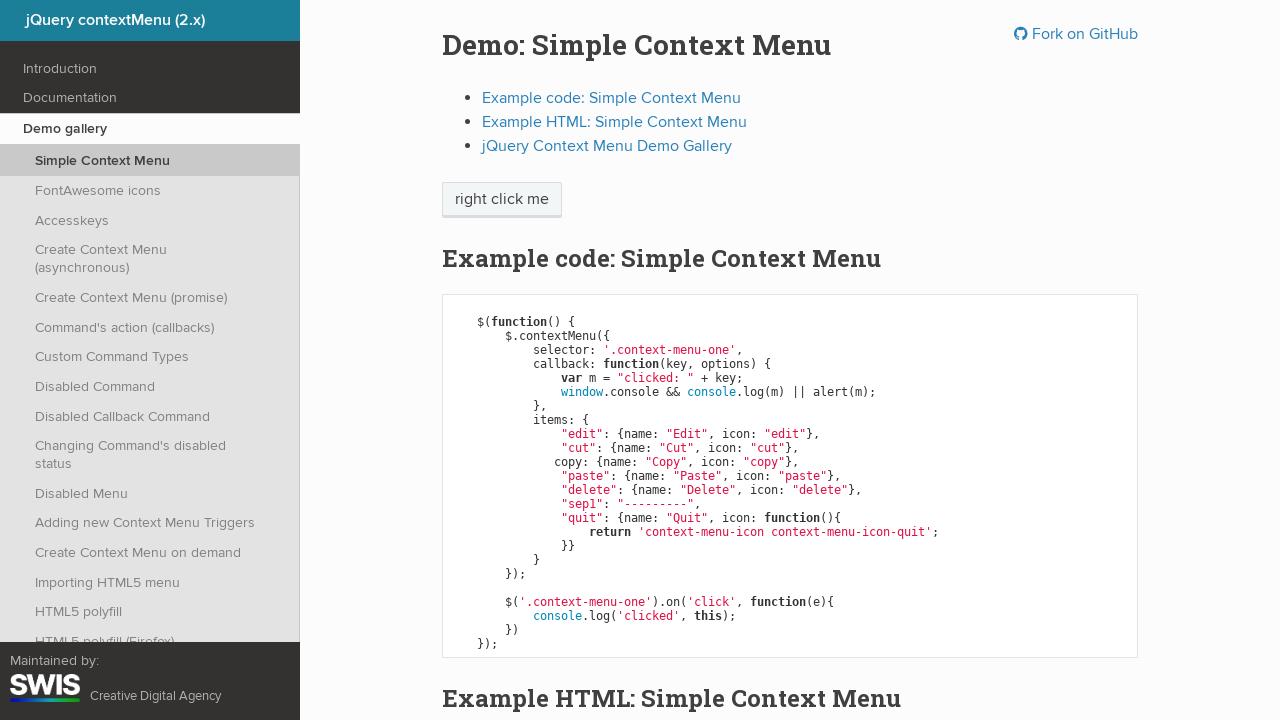